Tests file upload functionality and verifies successful upload

Starting URL: https://the-internet.herokuapp.com/upload

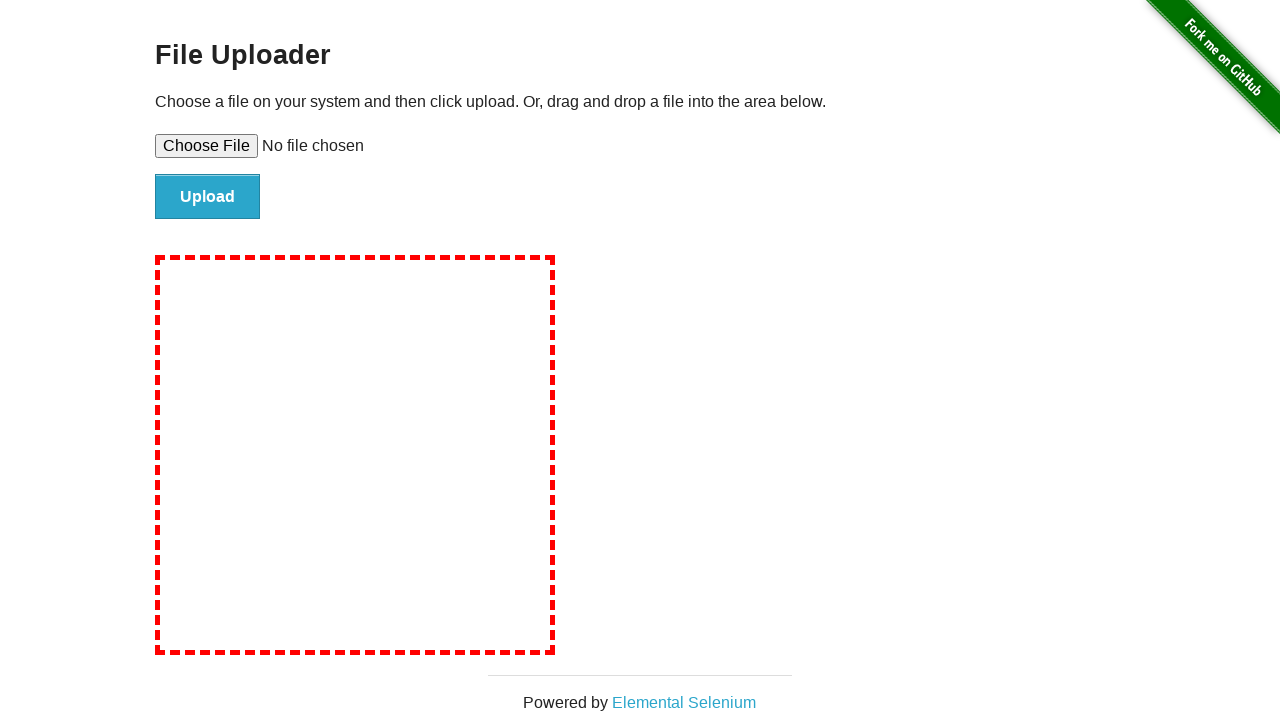

Set input file for upload with temporary test file
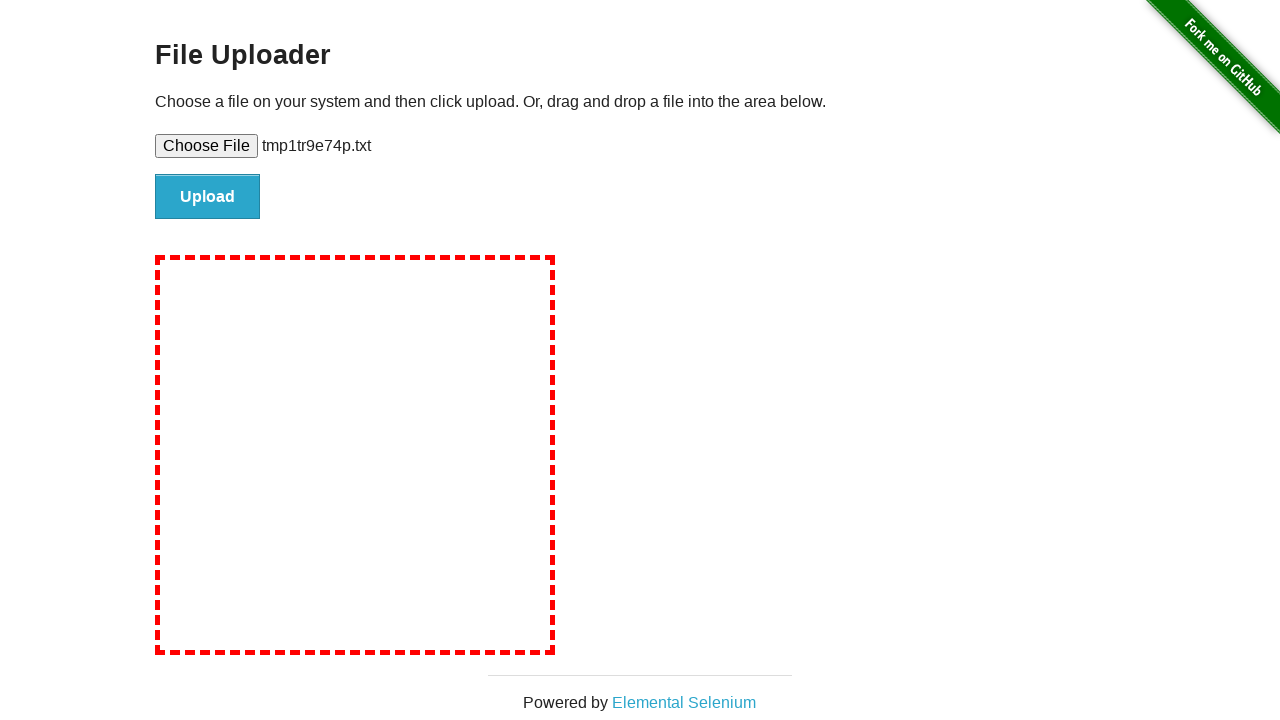

Clicked upload button to submit file at (208, 197) on #file-submit
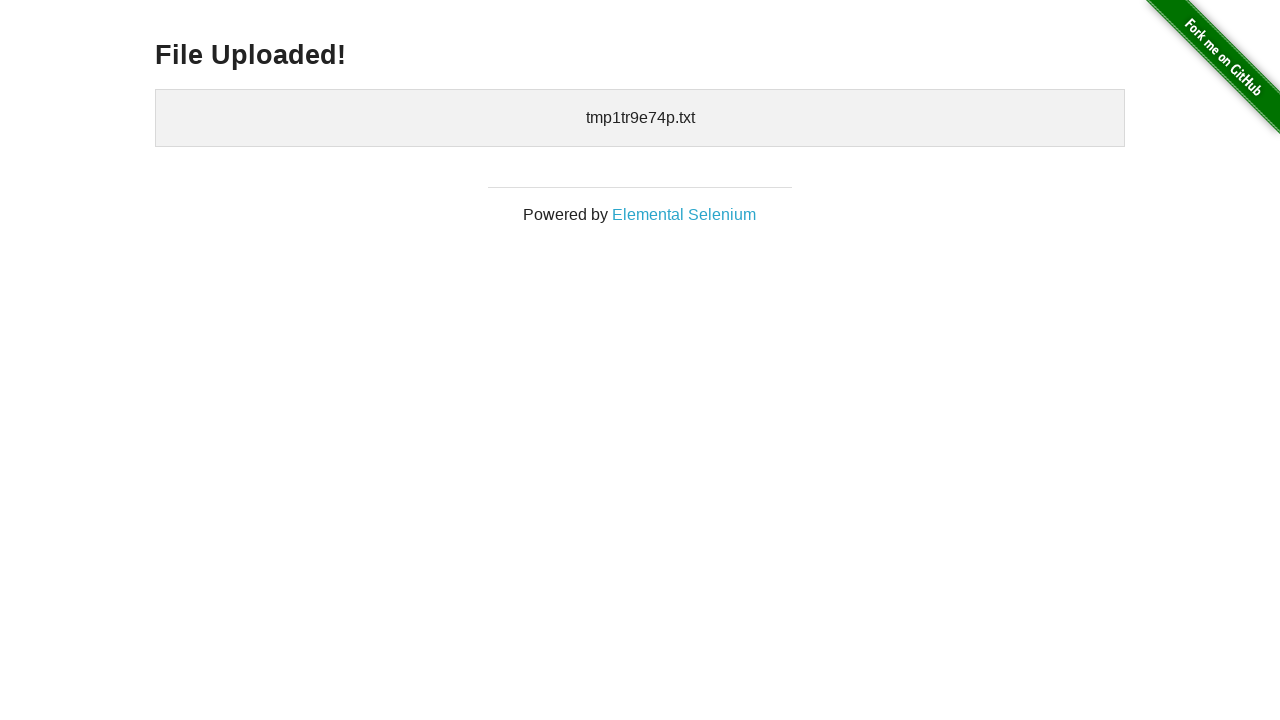

Upload confirmation page loaded and uploaded files section appeared
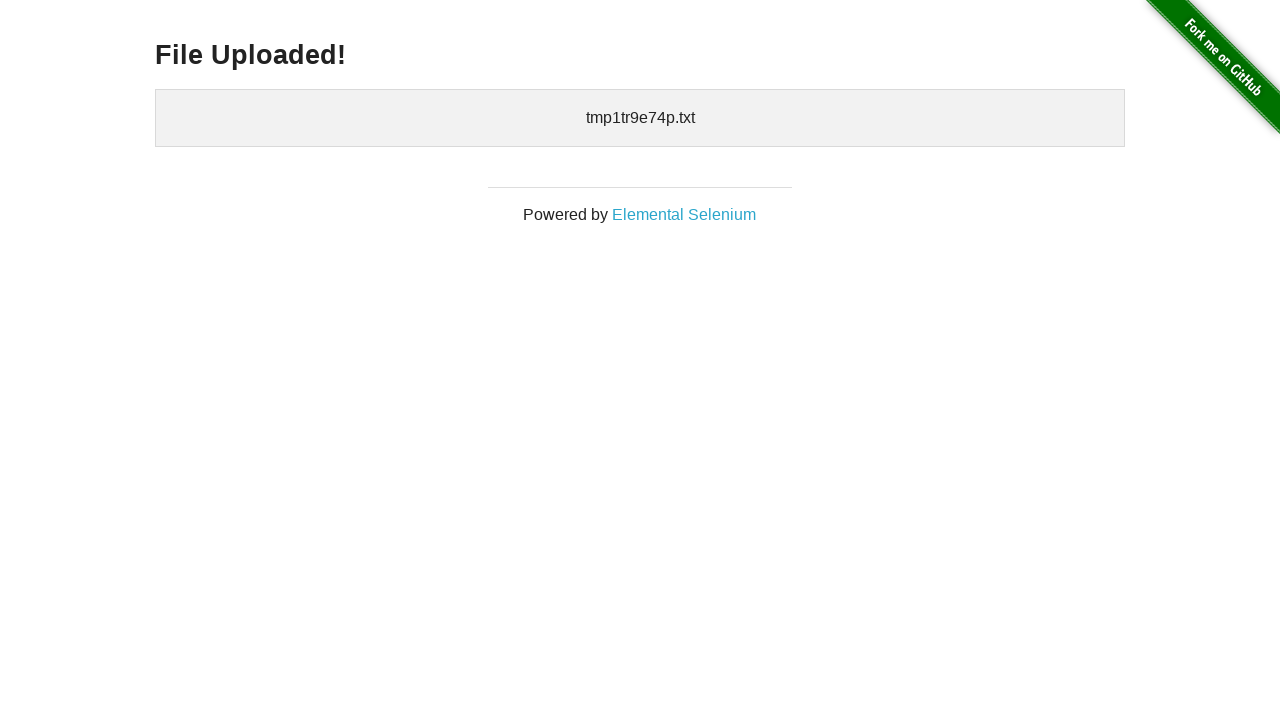

Retrieved text content from uploaded files section
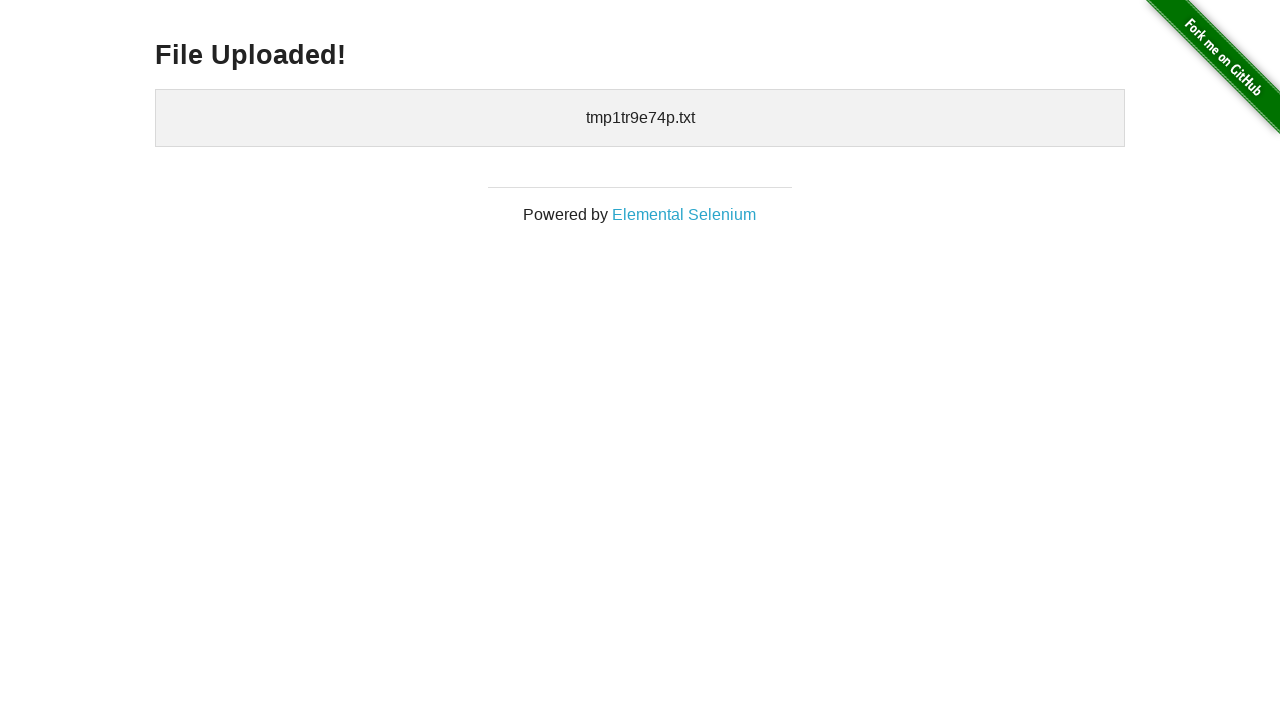

Verified that uploaded filename appears in the uploaded files list
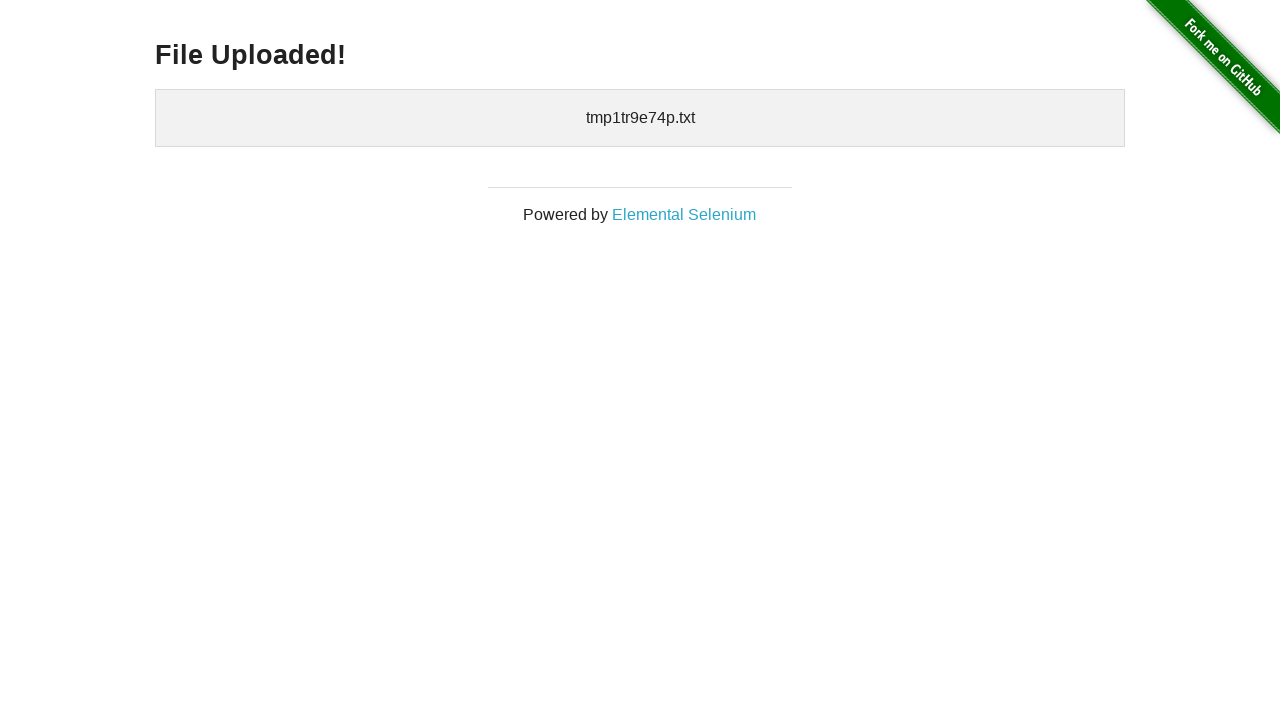

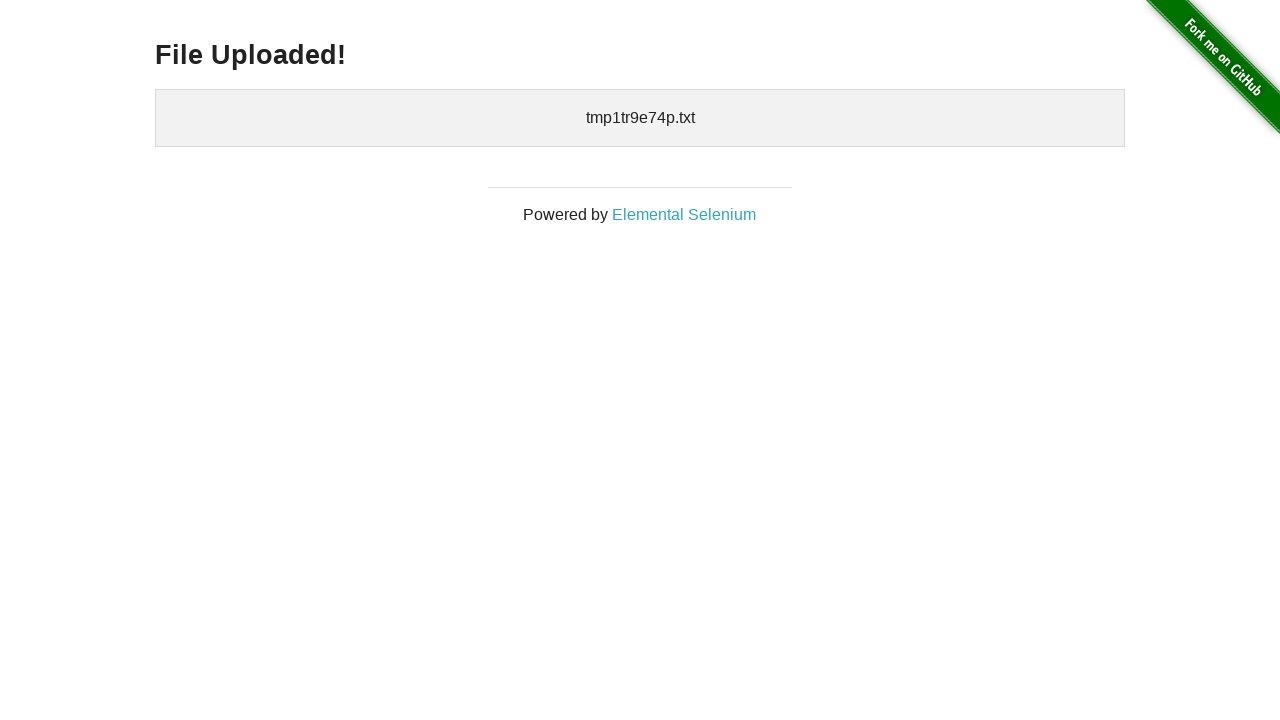